Tests a contact form by filling in all fields and then executing both reset and submit buttons using JavaScript executor

Starting URL: https://automationtesting.co.uk/contactForm.html

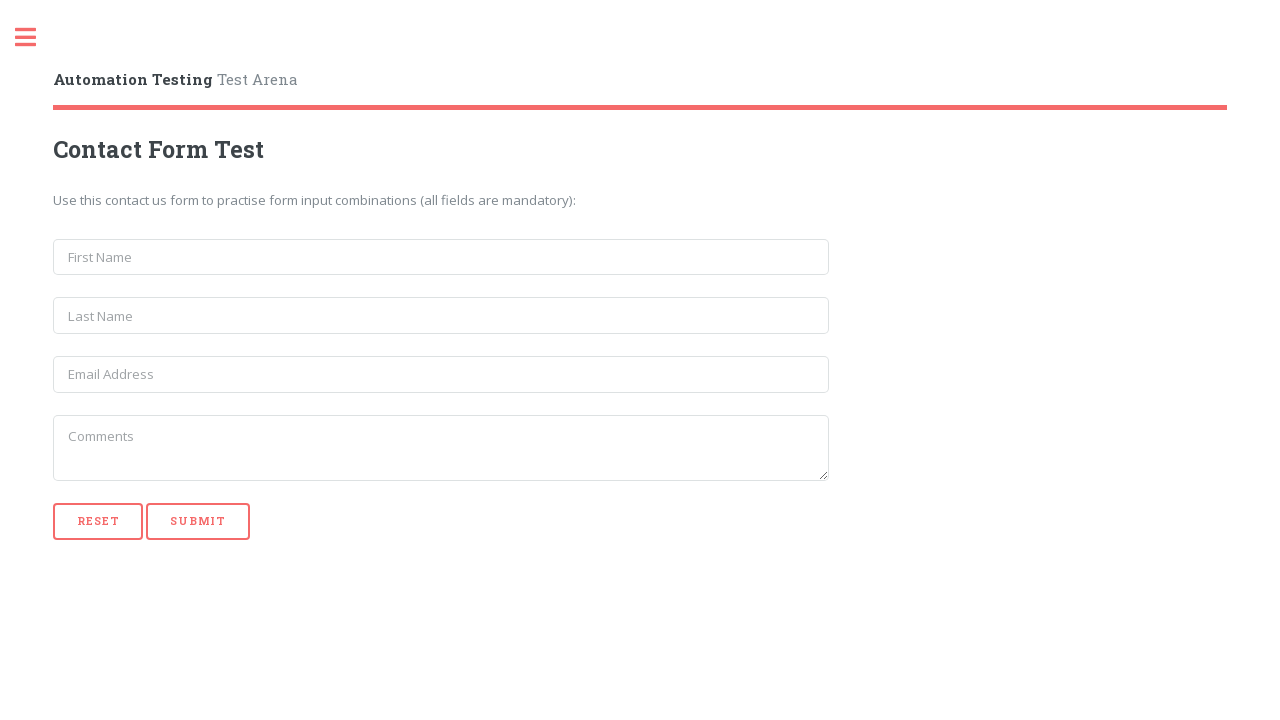

Filled first name field with 'James' on input[name='first_name']
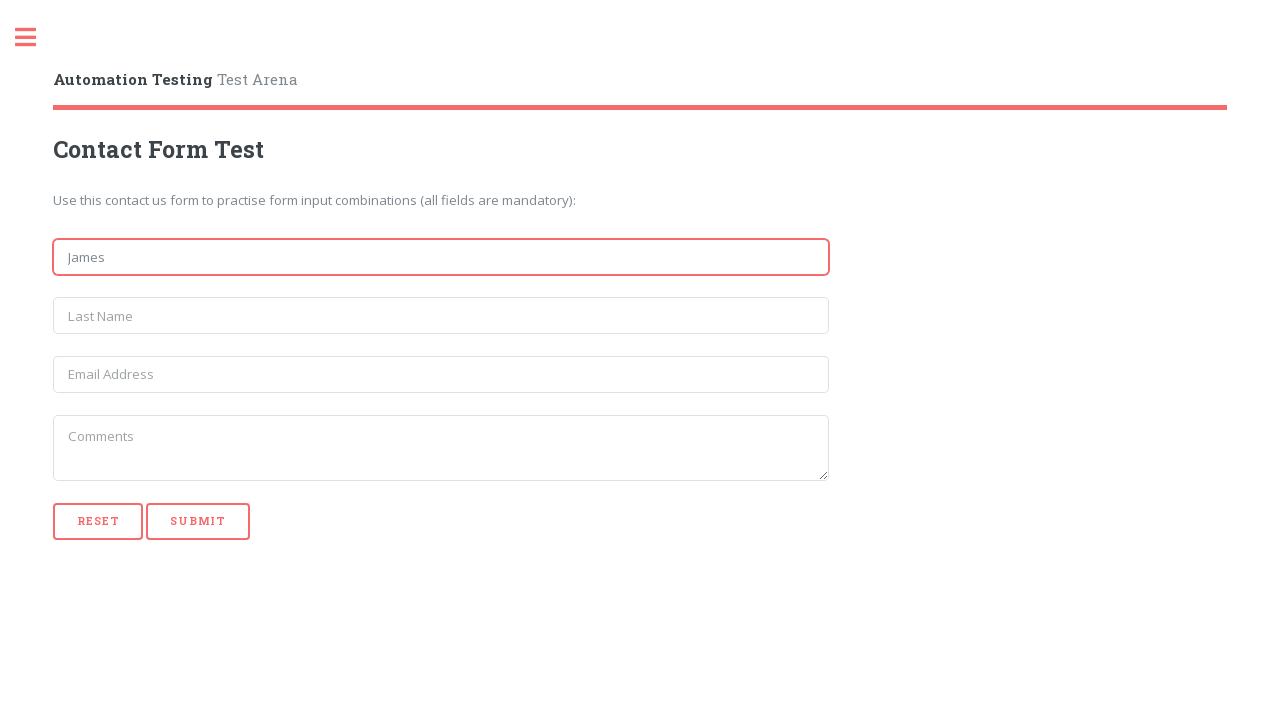

Filled last name field with 'Smith' on input[name='last_name']
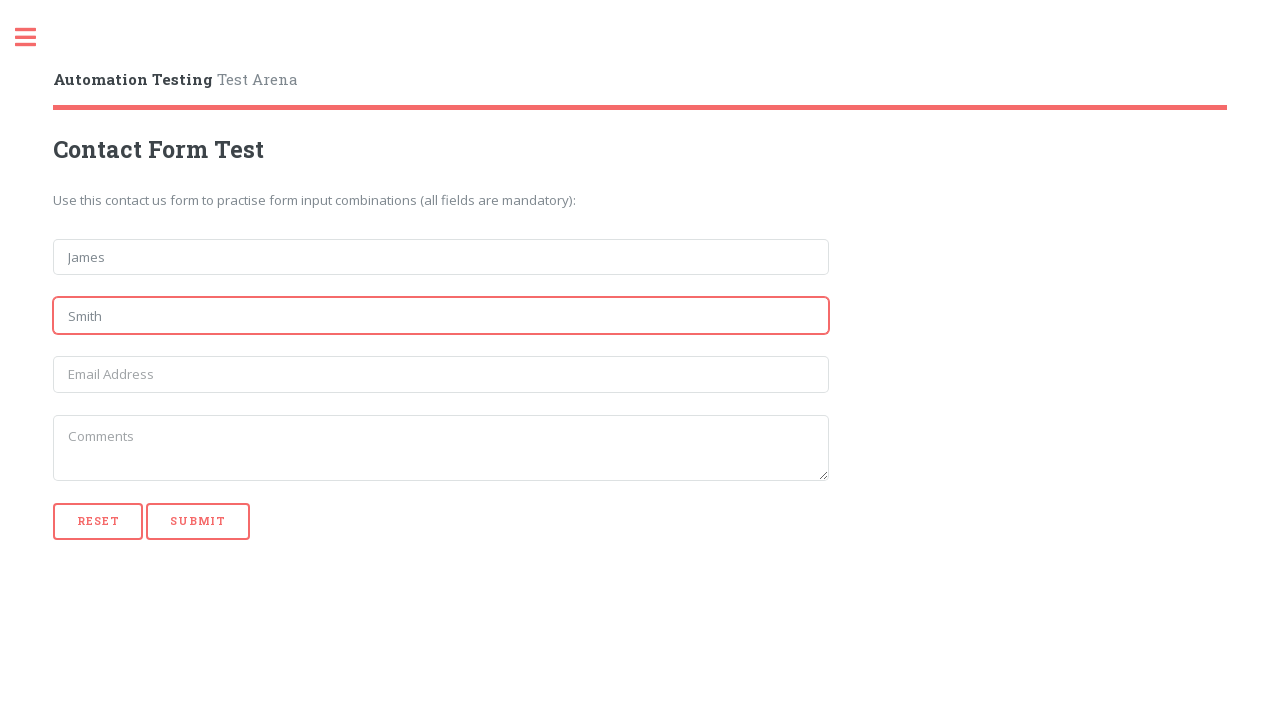

Filled email field with 'james@test.com' on input[name='email']
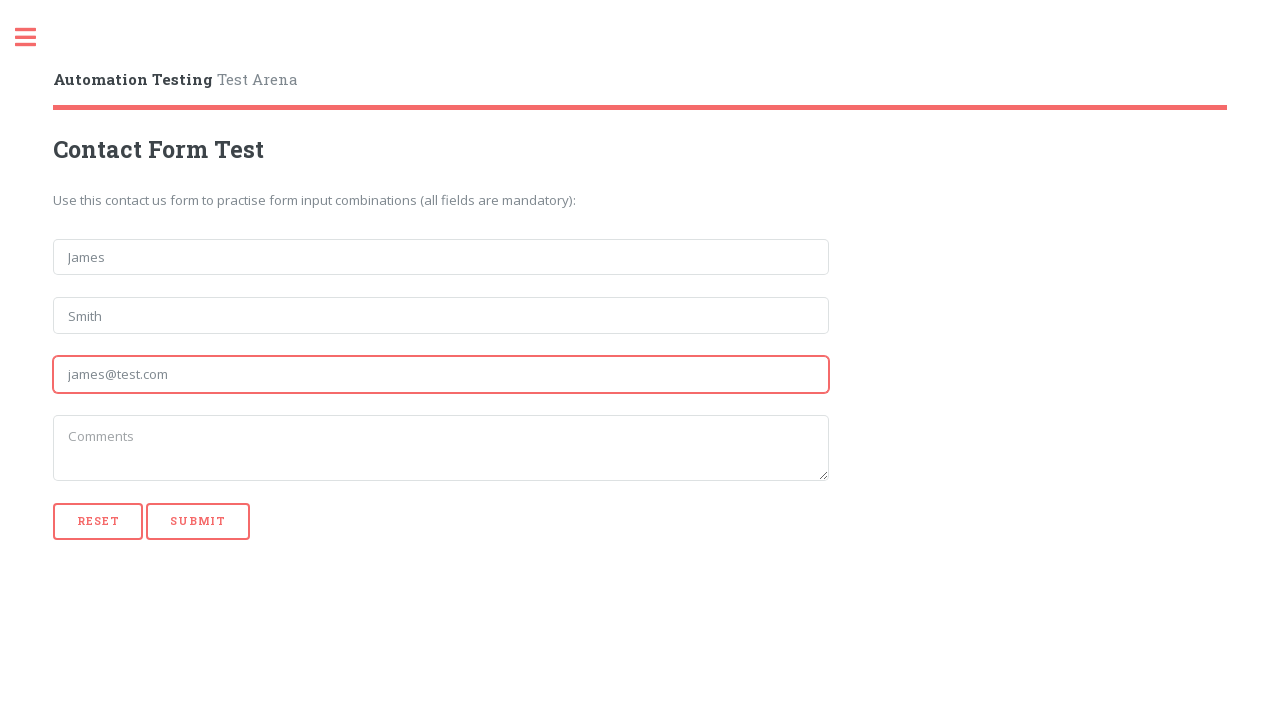

Filled comment textarea with 'this is a sample comment' on textarea
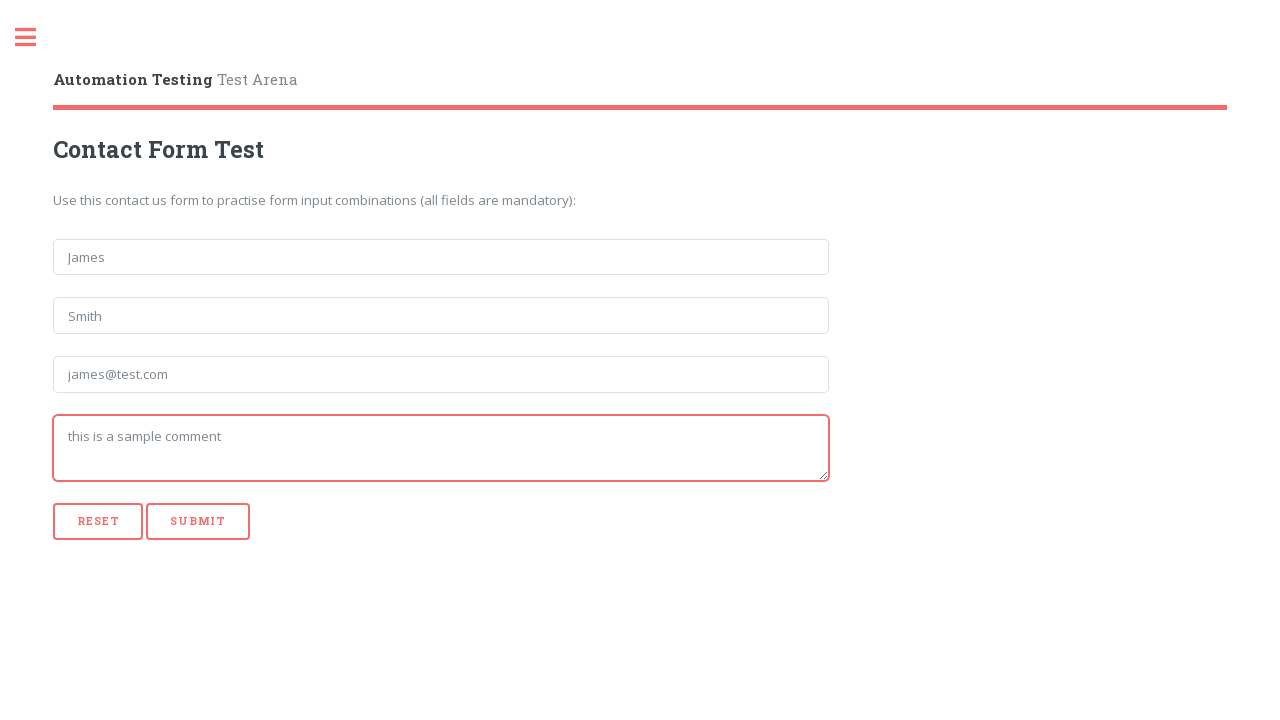

Executed JavaScript to click reset button then submit button
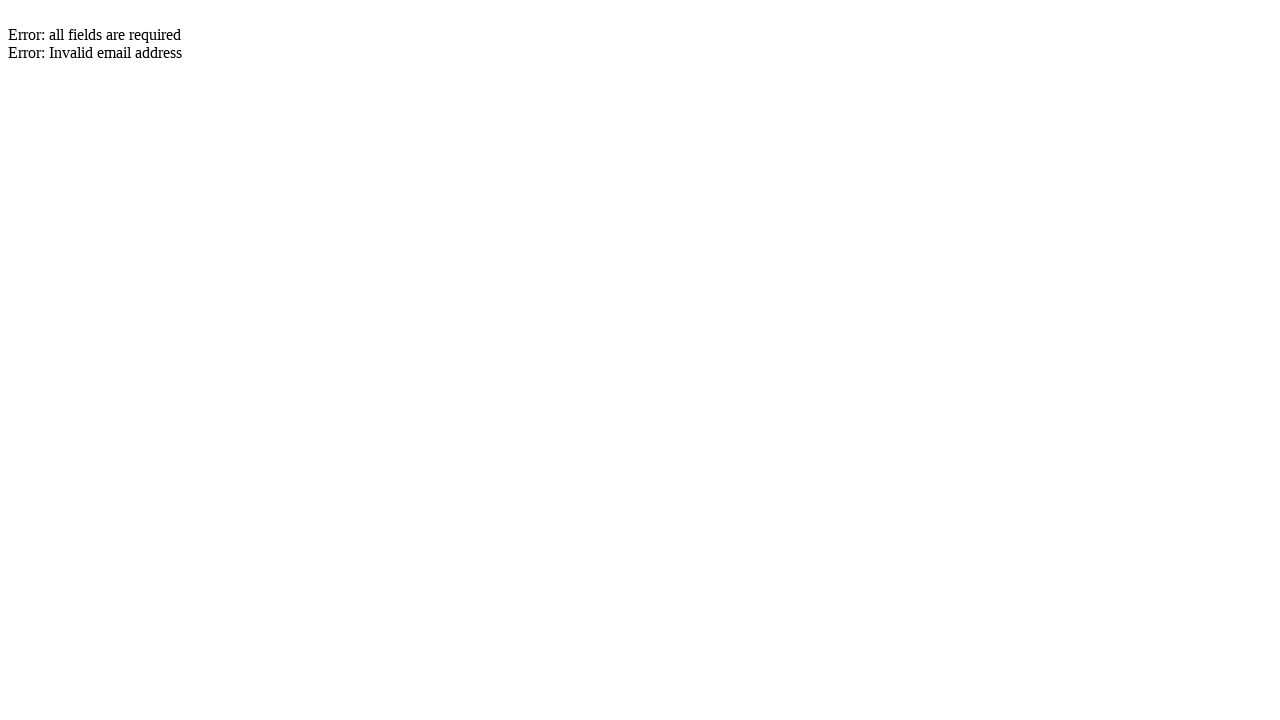

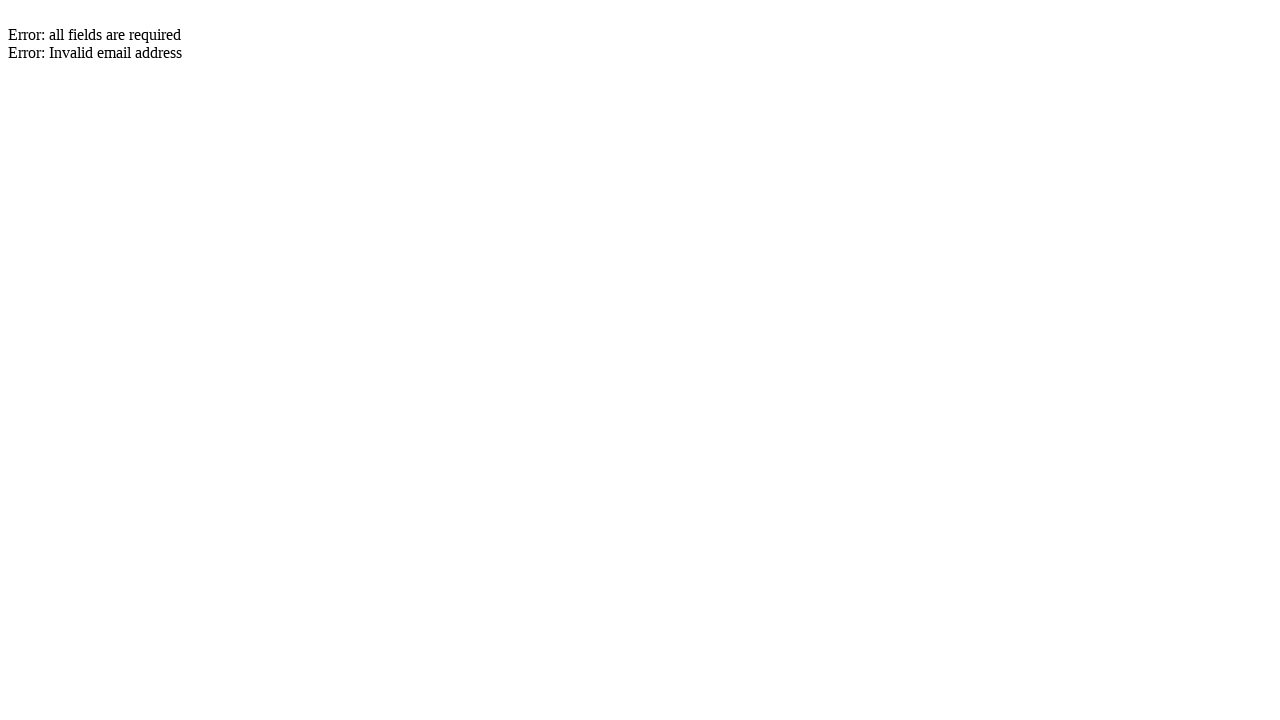